Tests multi-select dropdown functionality by switching to an iframe and selecting multiple options (first and third) from a car selection dropdown.

Starting URL: https://www.w3schools.com/tags/tryit.asp?filename=tryhtml_select_multiple

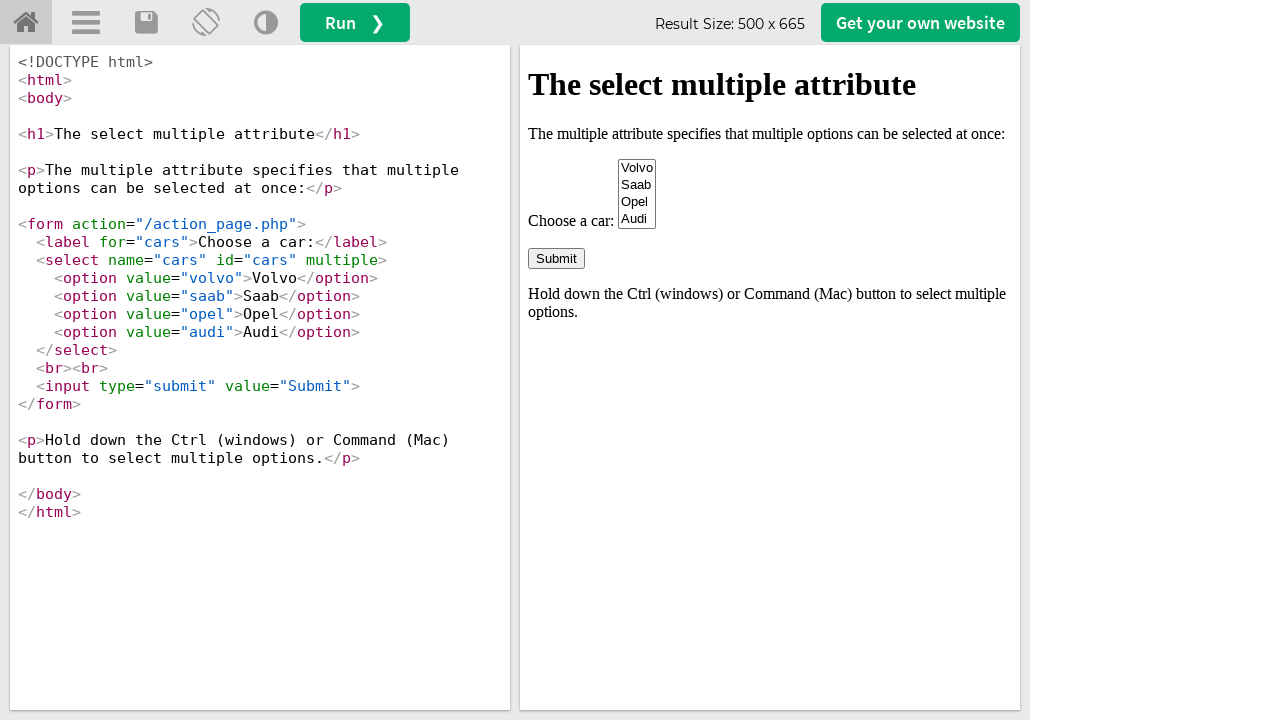

Waited for select element in iframeResult to load
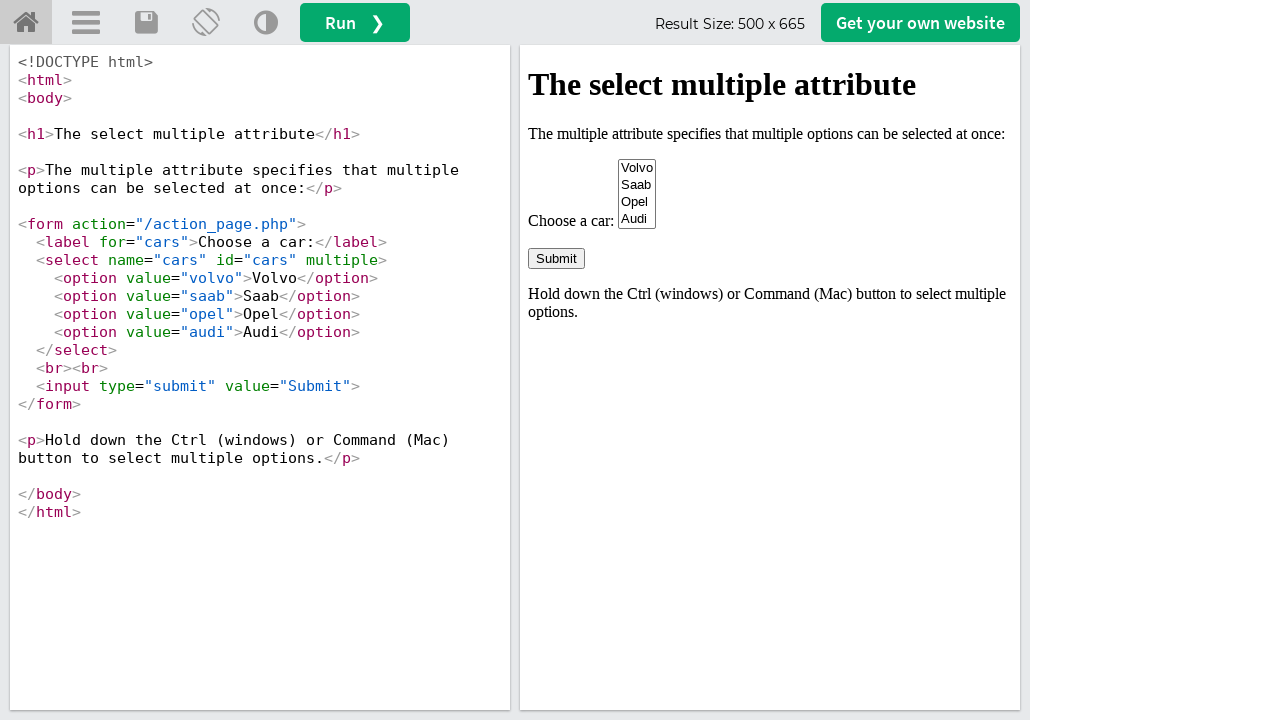

Retrieved iframeResult frame
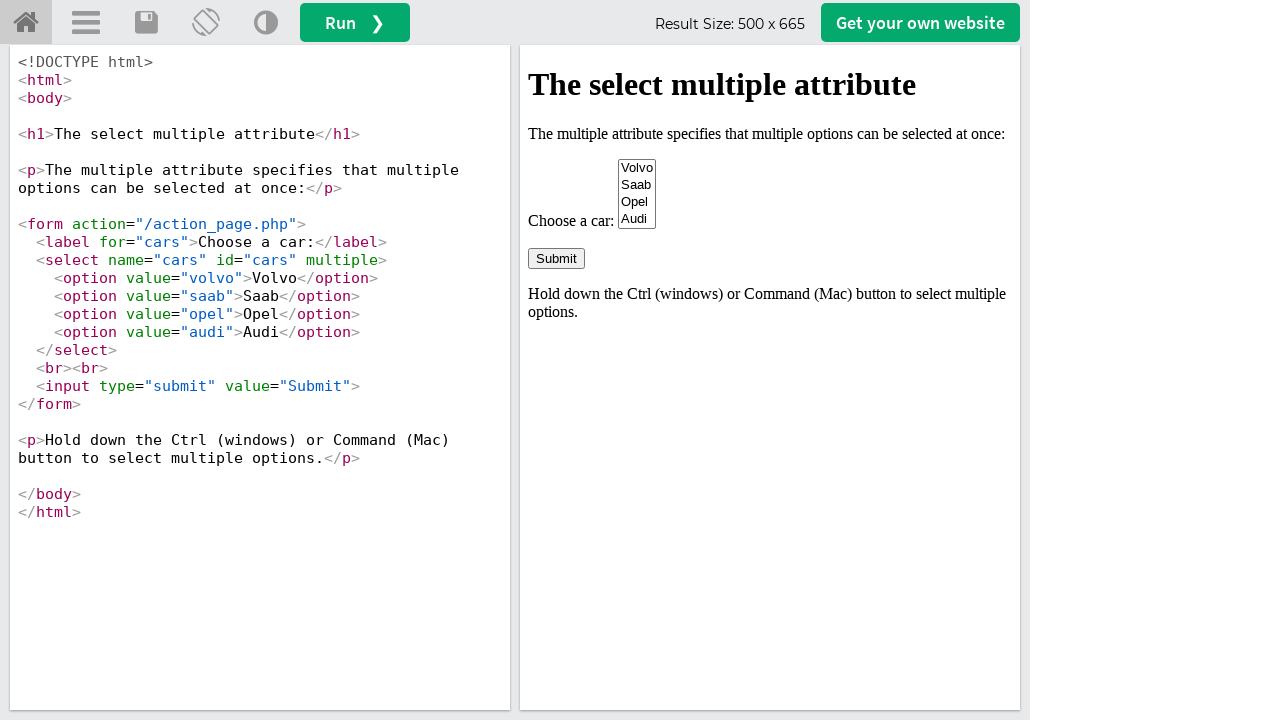

Selected first option (Volvo) from cars dropdown on select[name='cars']
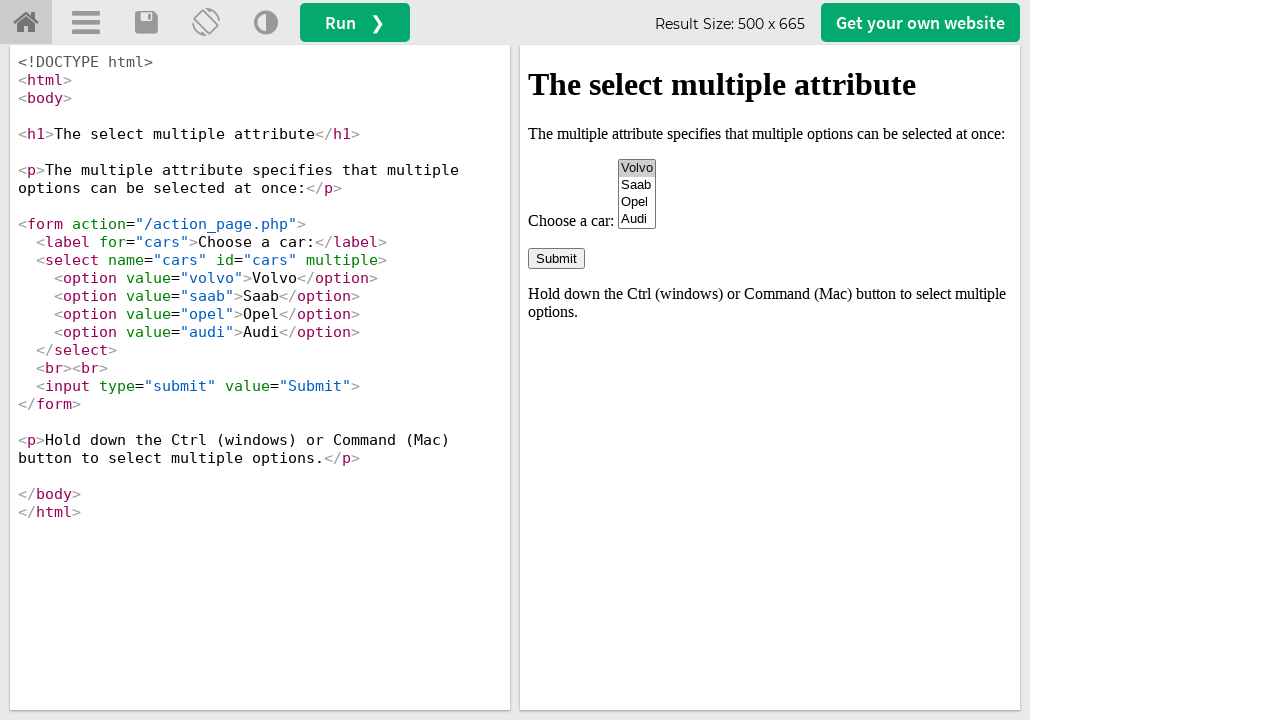

Multi-selected first option (Volvo) and third option (Fiat) from cars dropdown on select[name='cars']
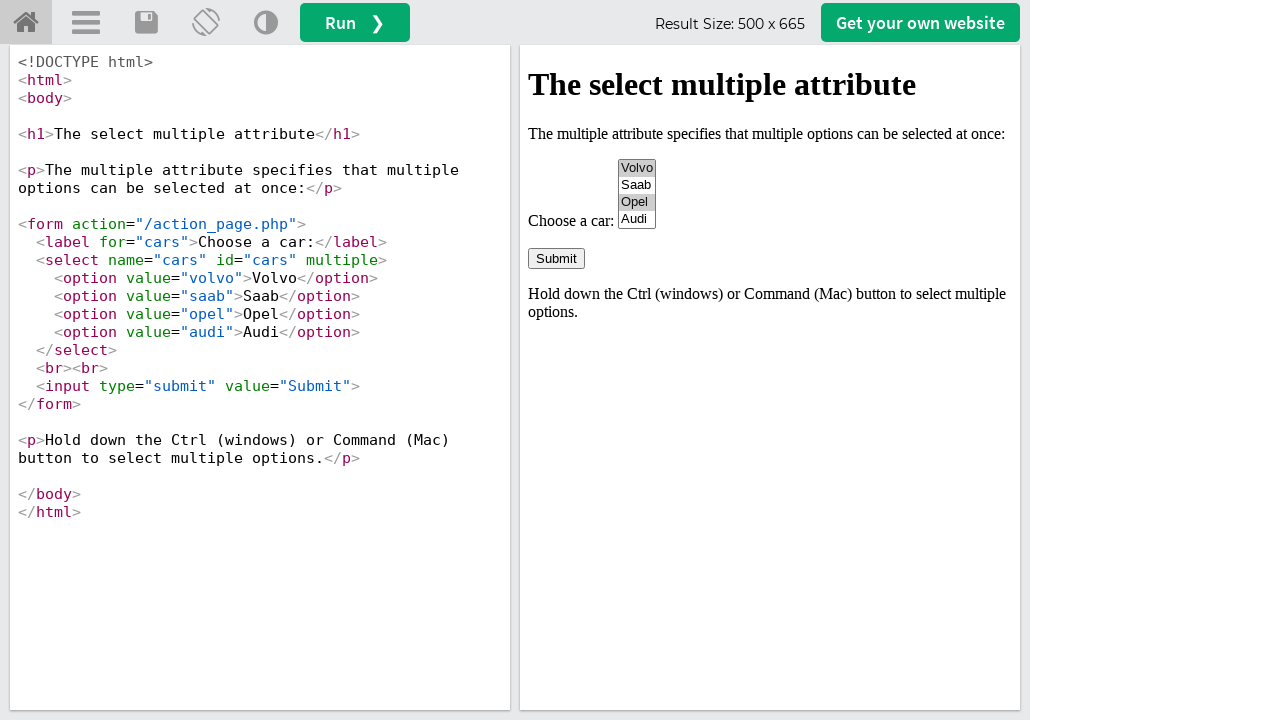

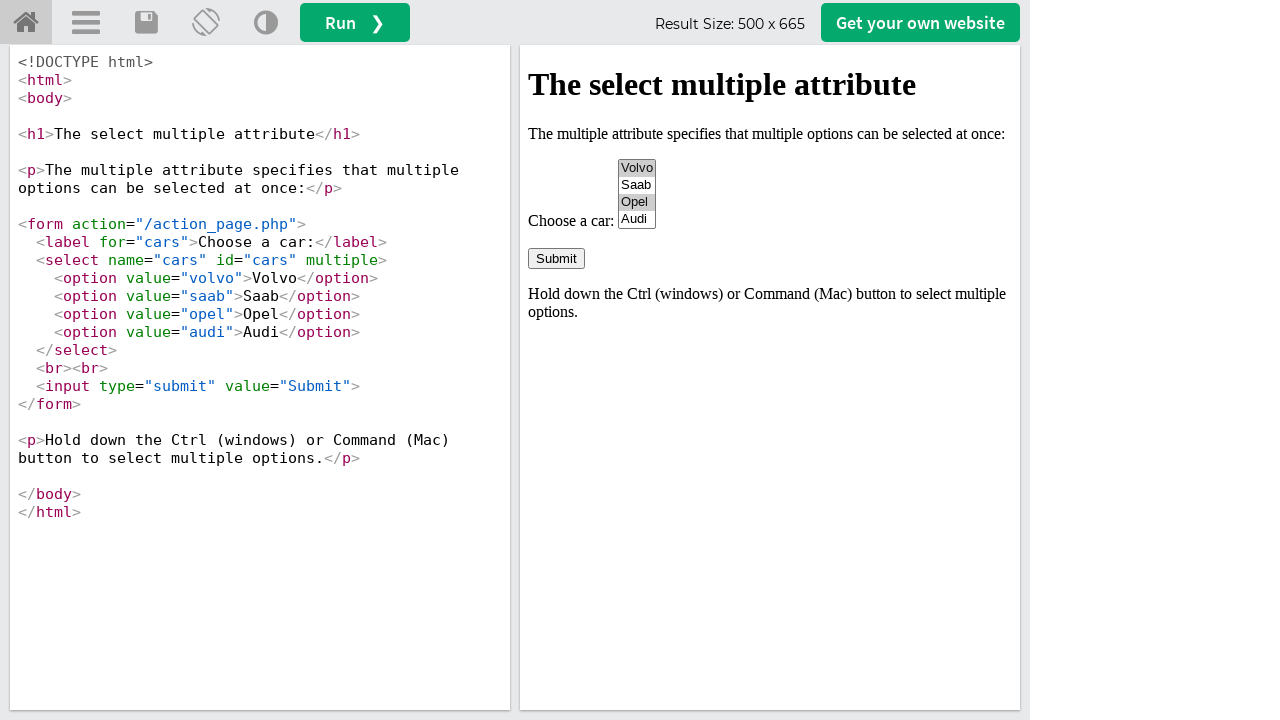